Tests JavaScript Prompt dialog by entering text, accepting it, and verifying the entered text appears in the result

Starting URL: https://the-internet.herokuapp.com/javascript_alerts

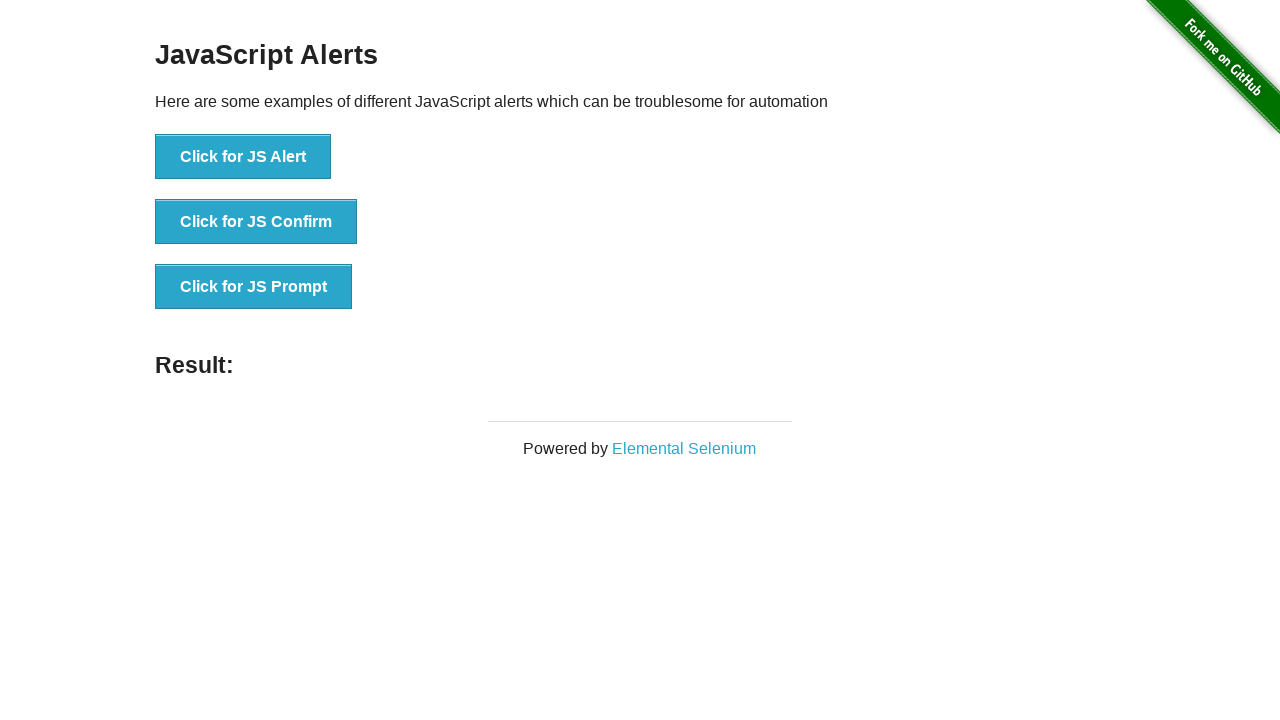

Set up dialog handler to accept prompt with text 'Abdullah'
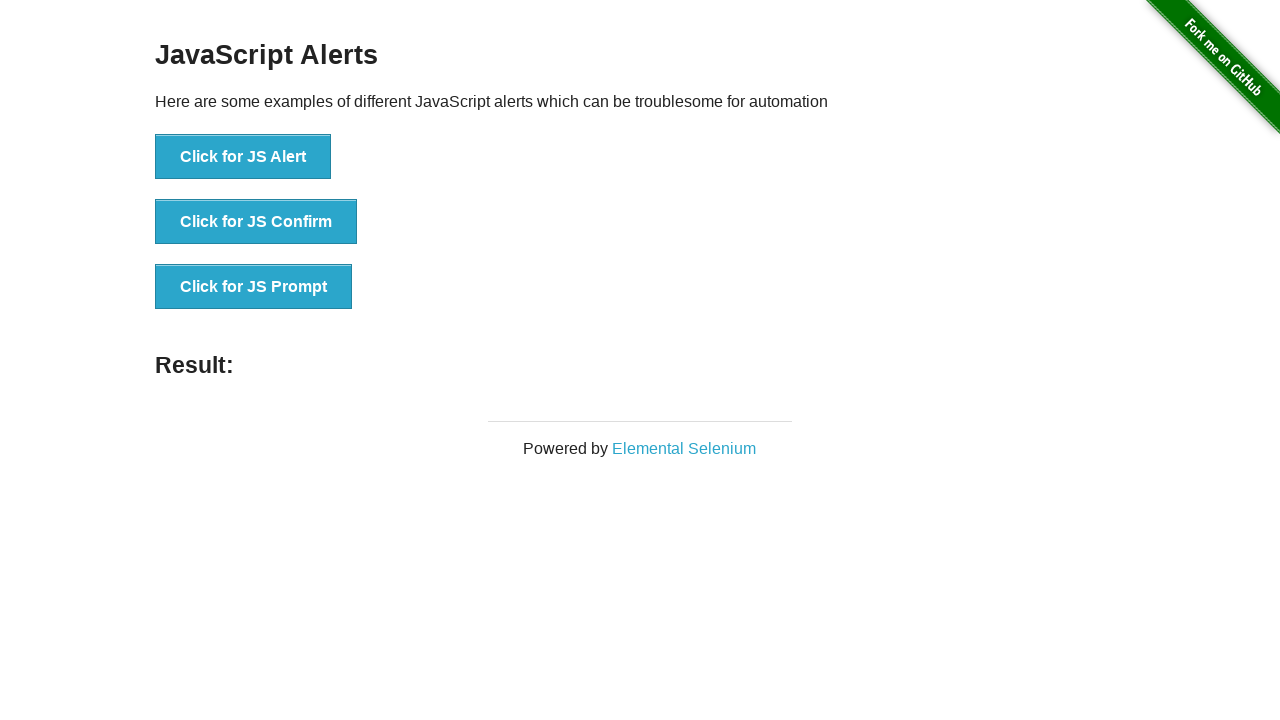

Clicked the JS Prompt button at (254, 287) on xpath=//*[text()='Click for JS Prompt']
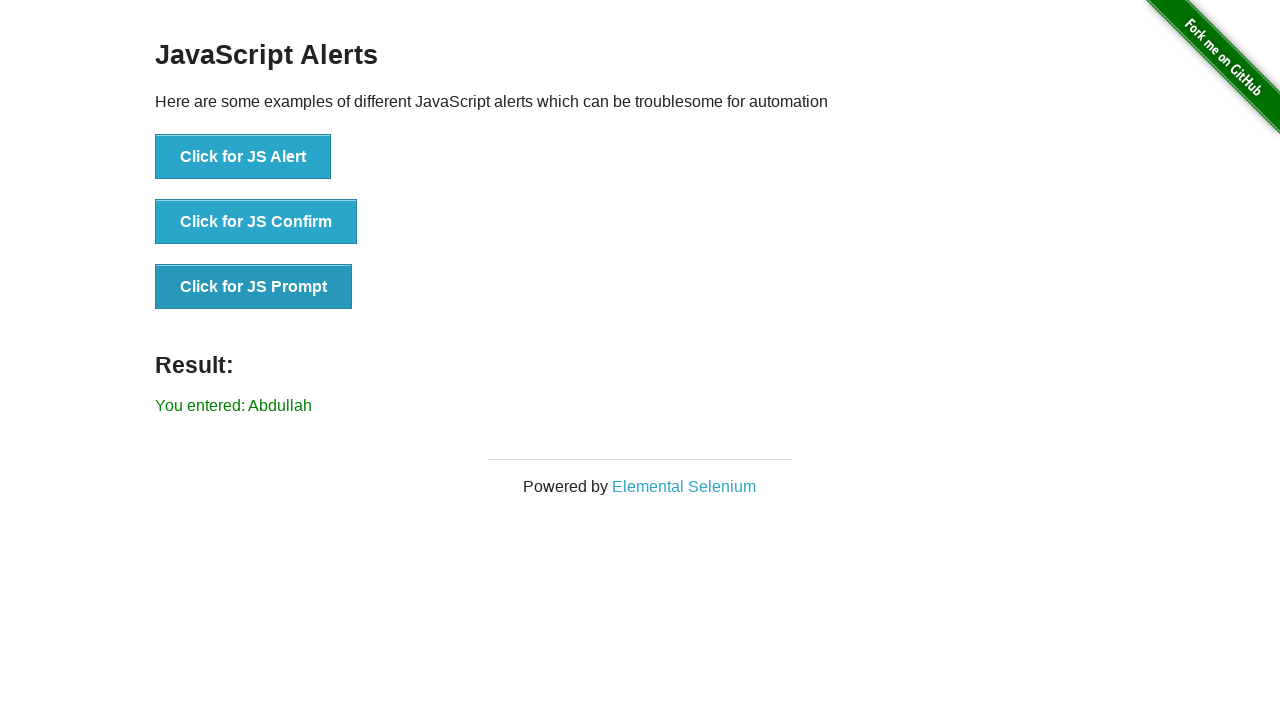

Result element loaded after prompt dialog was accepted
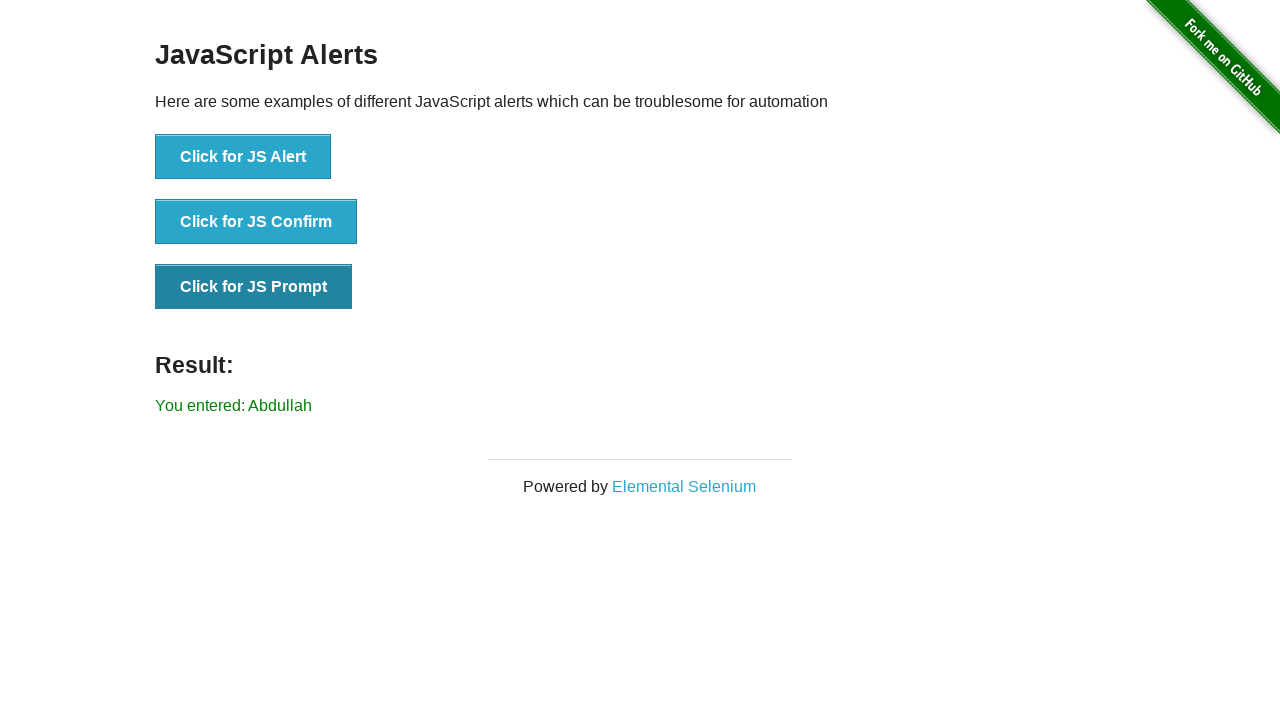

Retrieved result text from result element
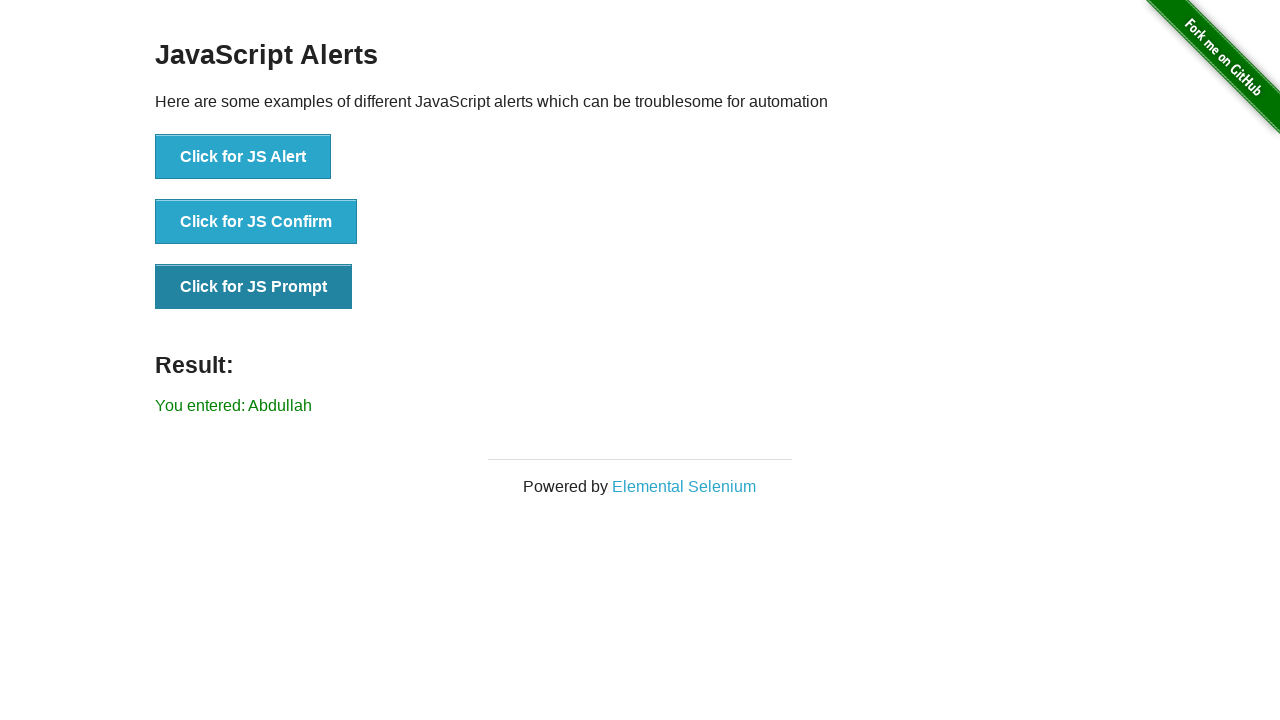

Verified that entered text 'Abdullah' appears in the result
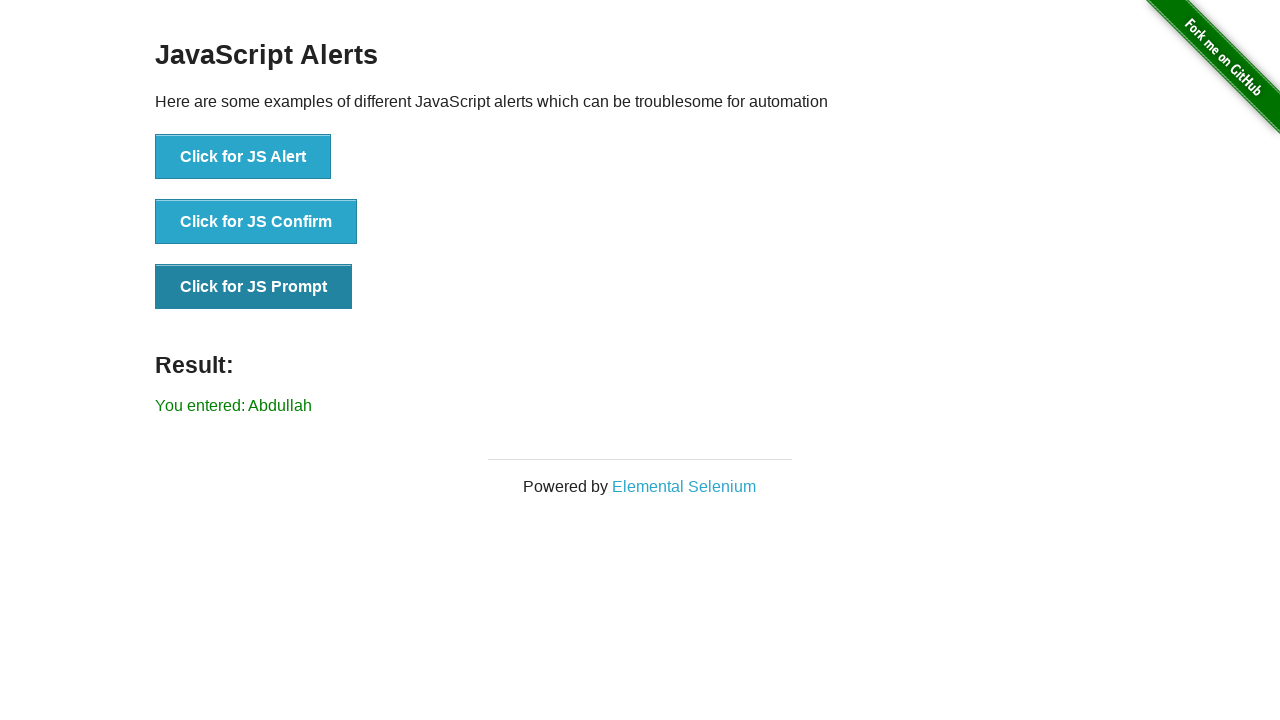

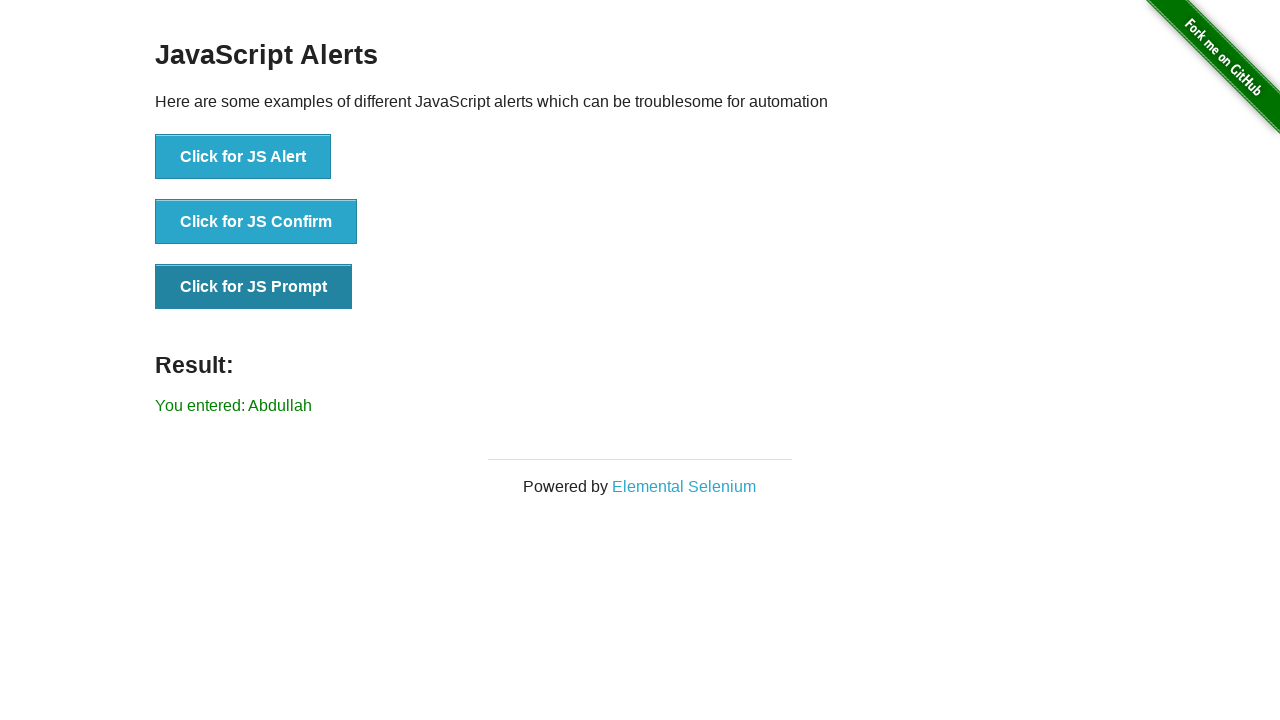